Tests window handling by clicking on social media links which open in new tabs/windows, then switches between windows to verify they opened correctly

Starting URL: https://opensource-demo.orangehrmlive.com/

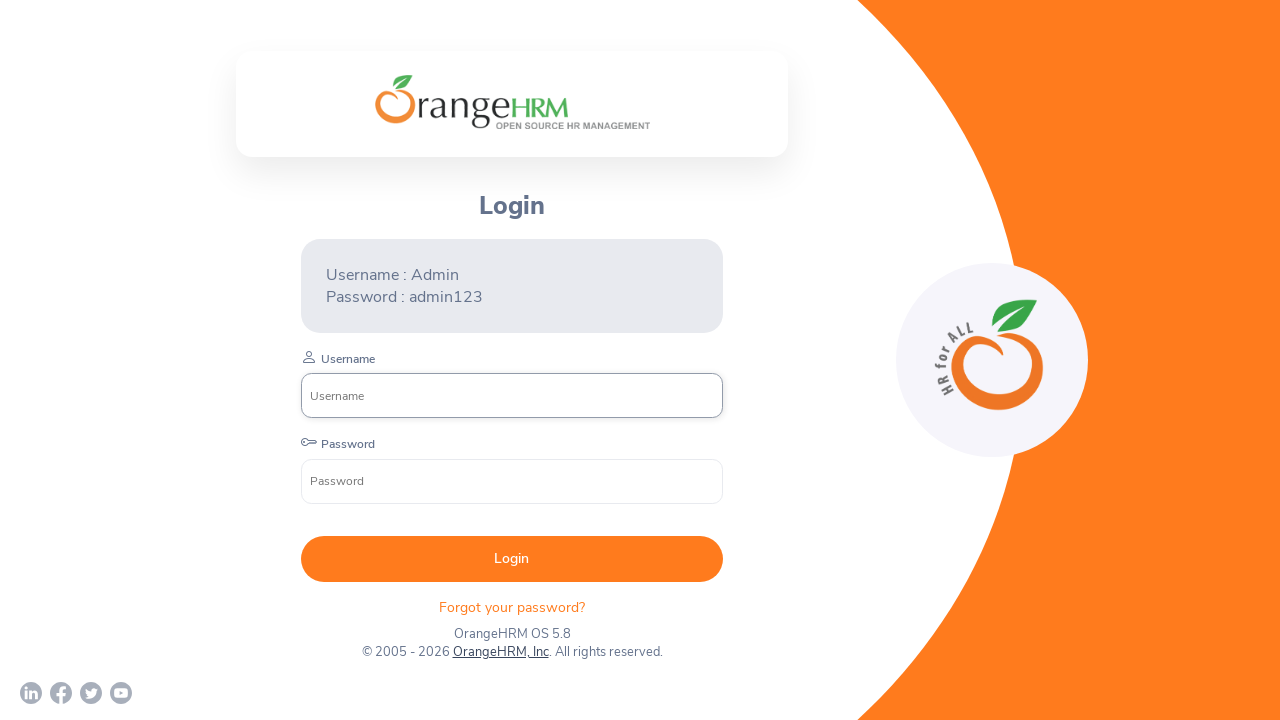

Located all social media links in the social-icons div
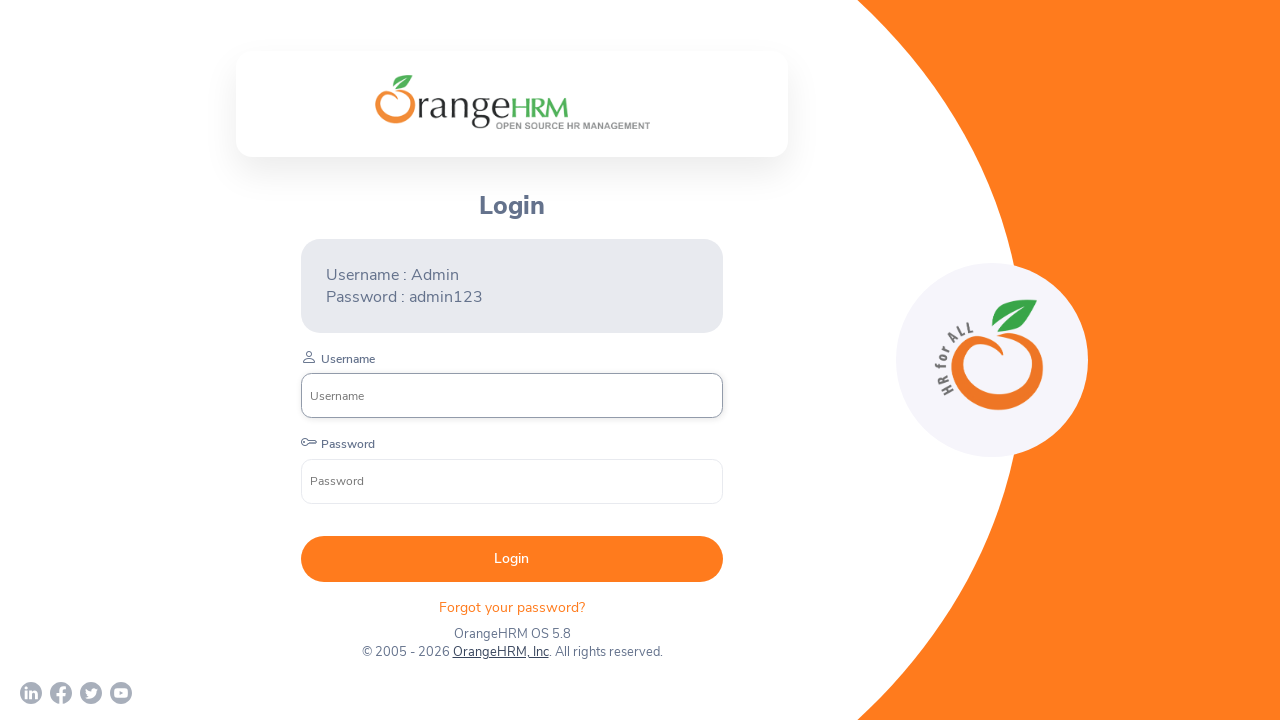

Stored reference to main page
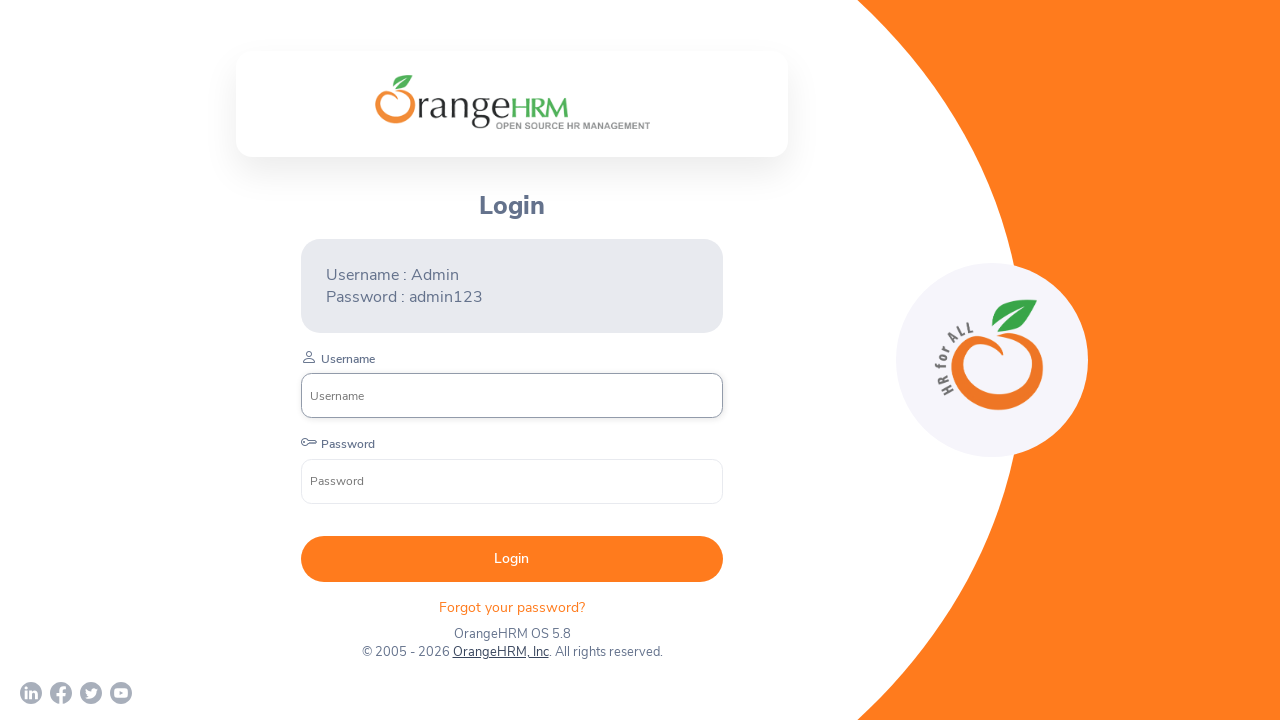

Brought main OrangeHRM page back to front
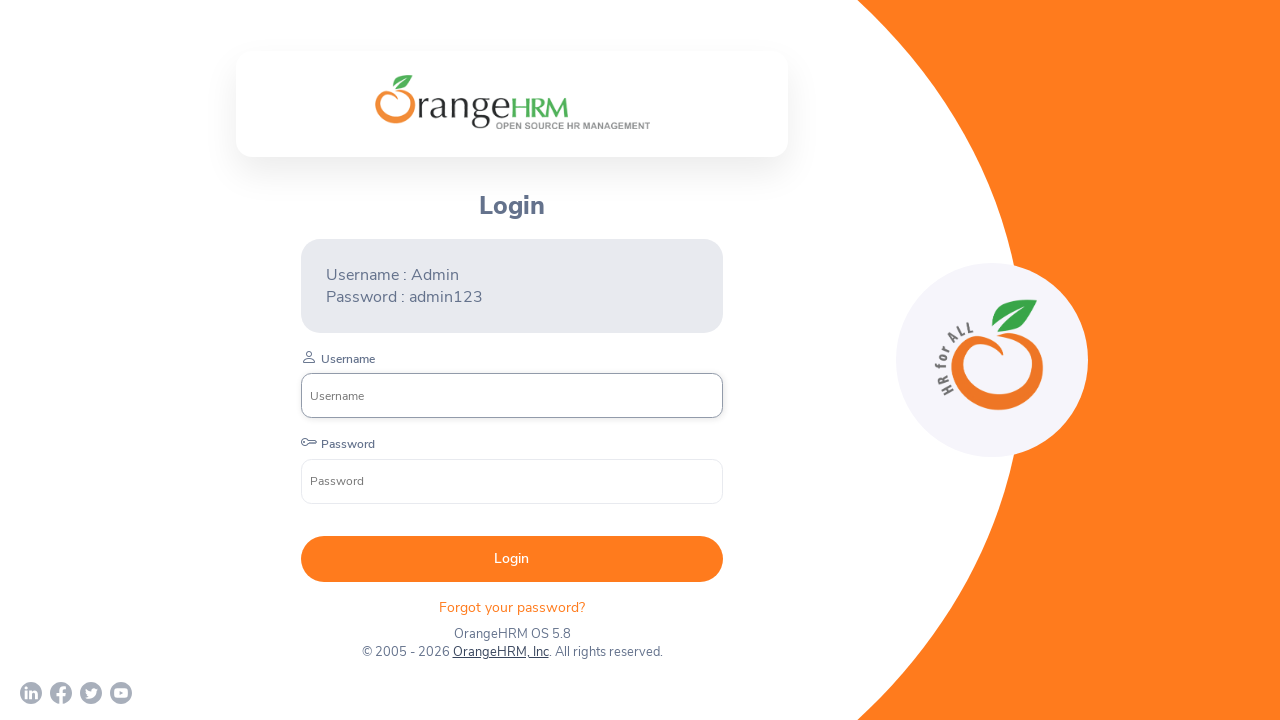

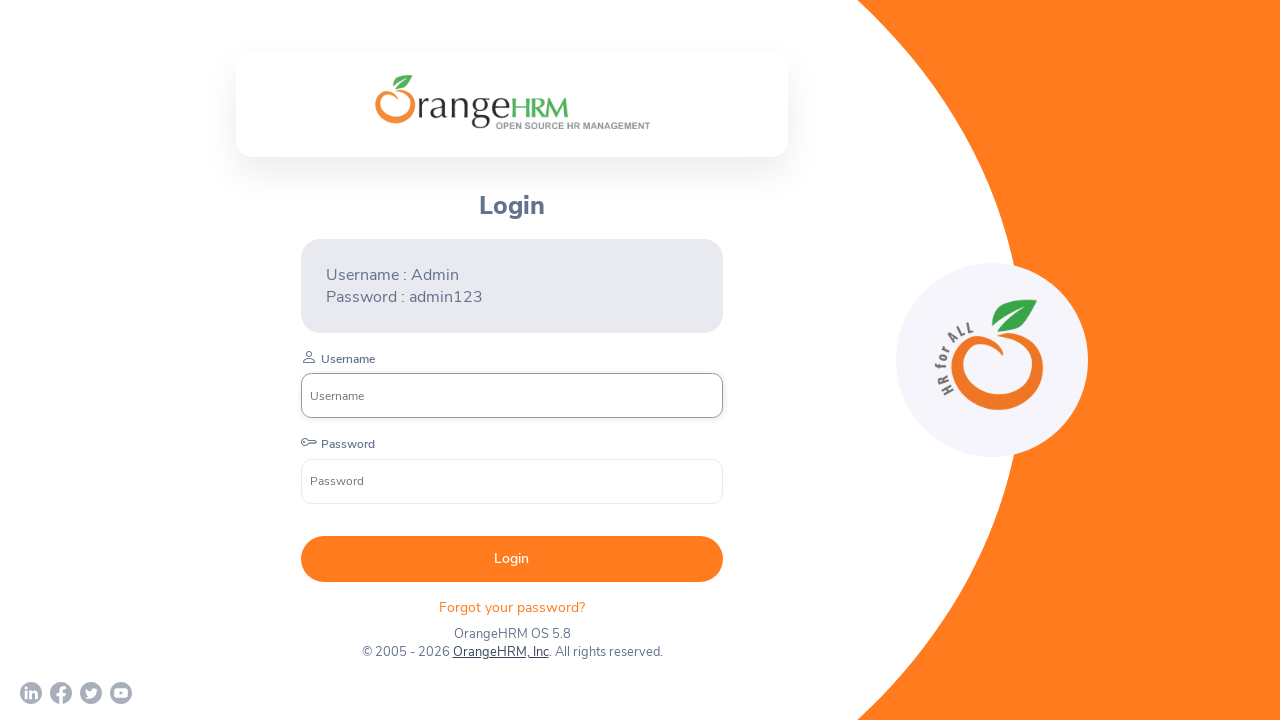